Tests coordinator registration functionality by filling out a registration form with name, email, CPF, token, username, and password fields, then submitting and verifying redirect to login page

Starting URL: https://sistema-estagio.vercel.app

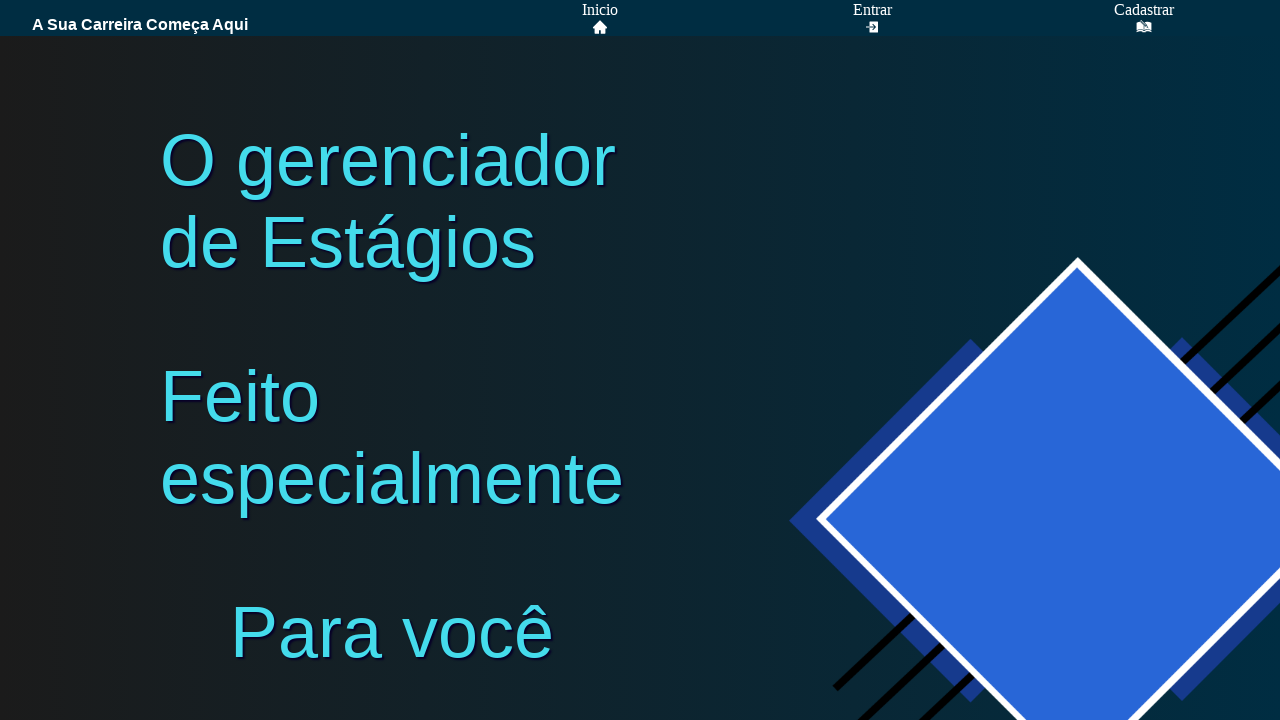

Clicked on the register button in navigation at (1144, 10) on xpath=/html/body/div/div/div/nav/div[2]/div[3]/a
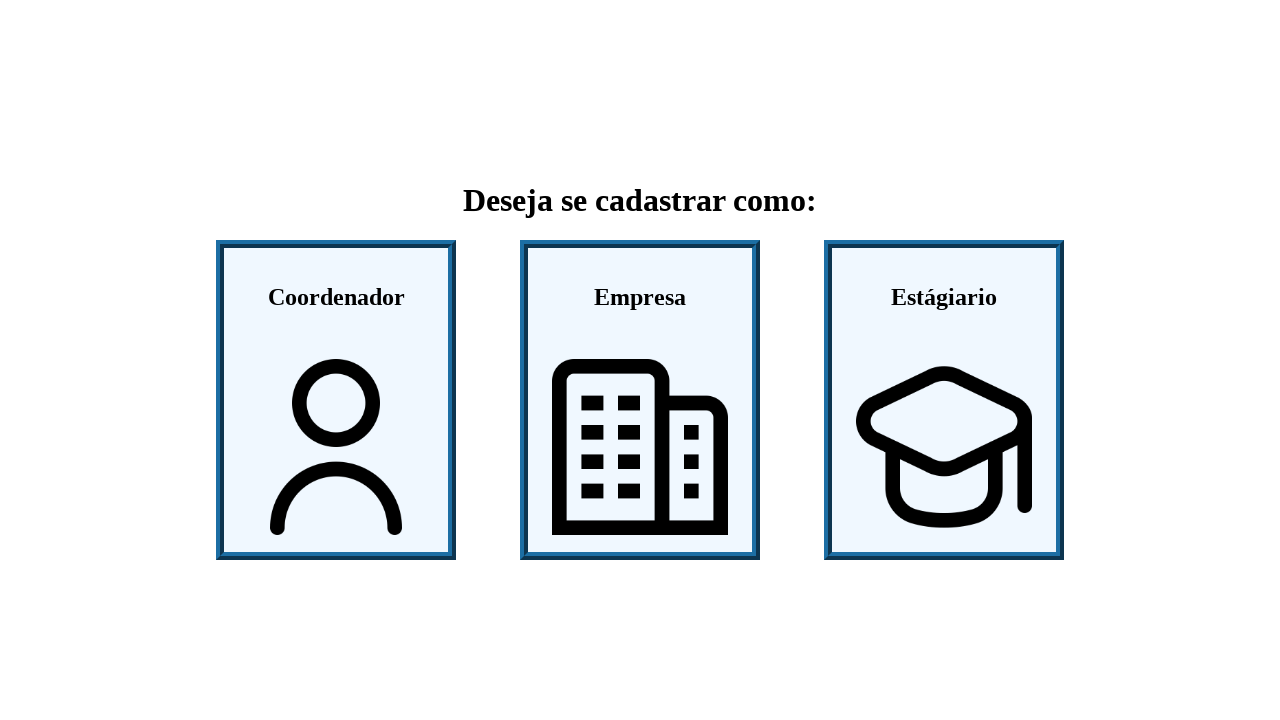

Clicked on coordinator registration option at (336, 400) on xpath=/html/body/div/div/div/div/div[1]/a/div
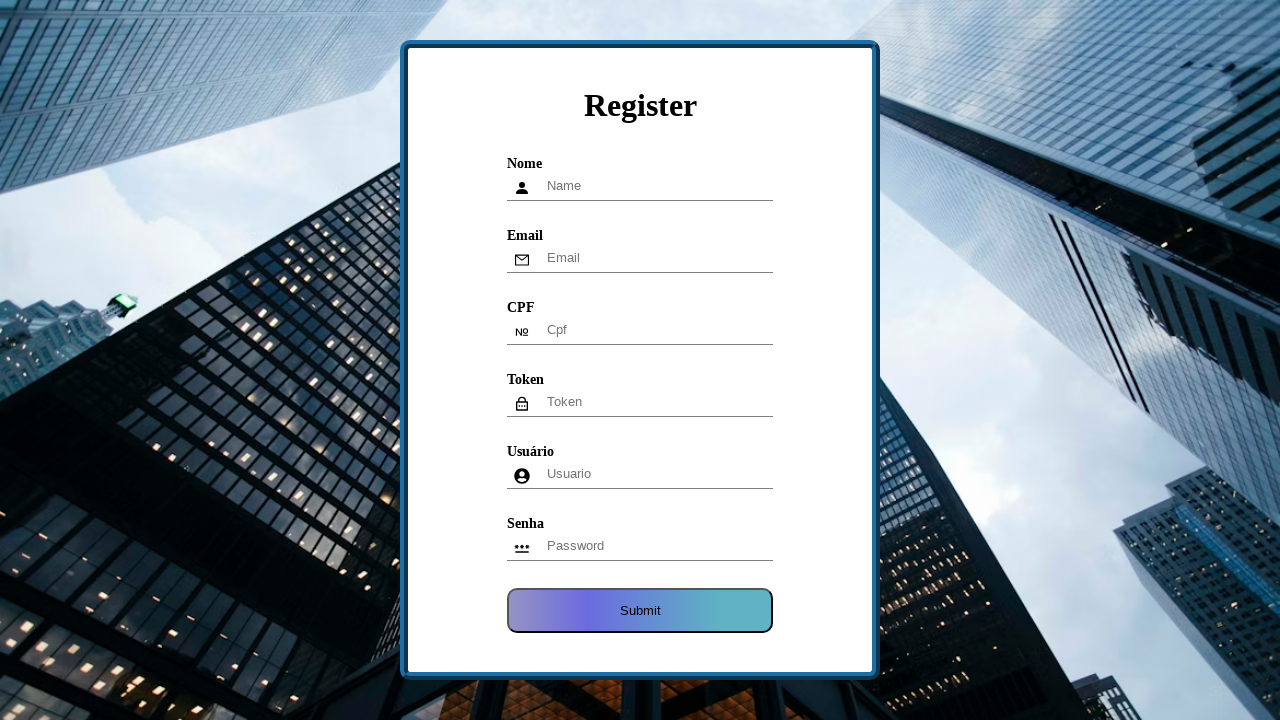

Filled name field with 'Testador' on input[name='nome']
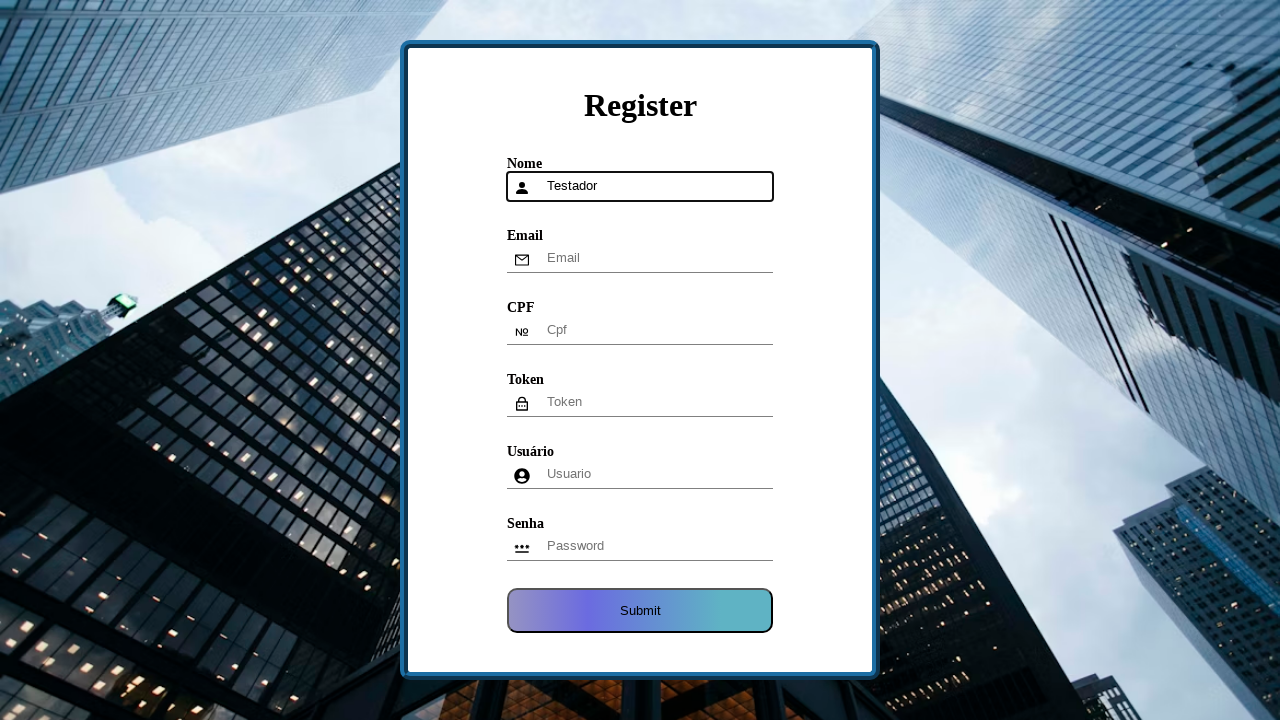

Filled email field with 'coordenador_test@example.com' on input[name='email']
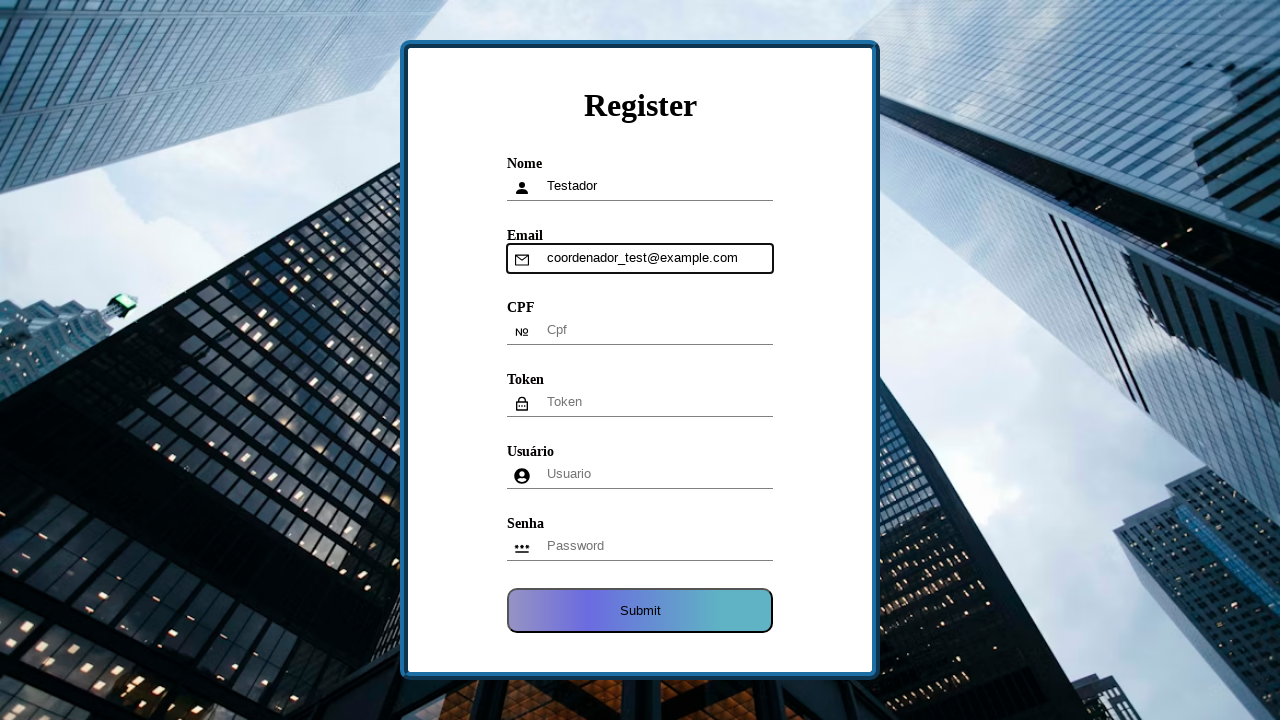

Filled CPF field with '98765432100' on input[name='cpf']
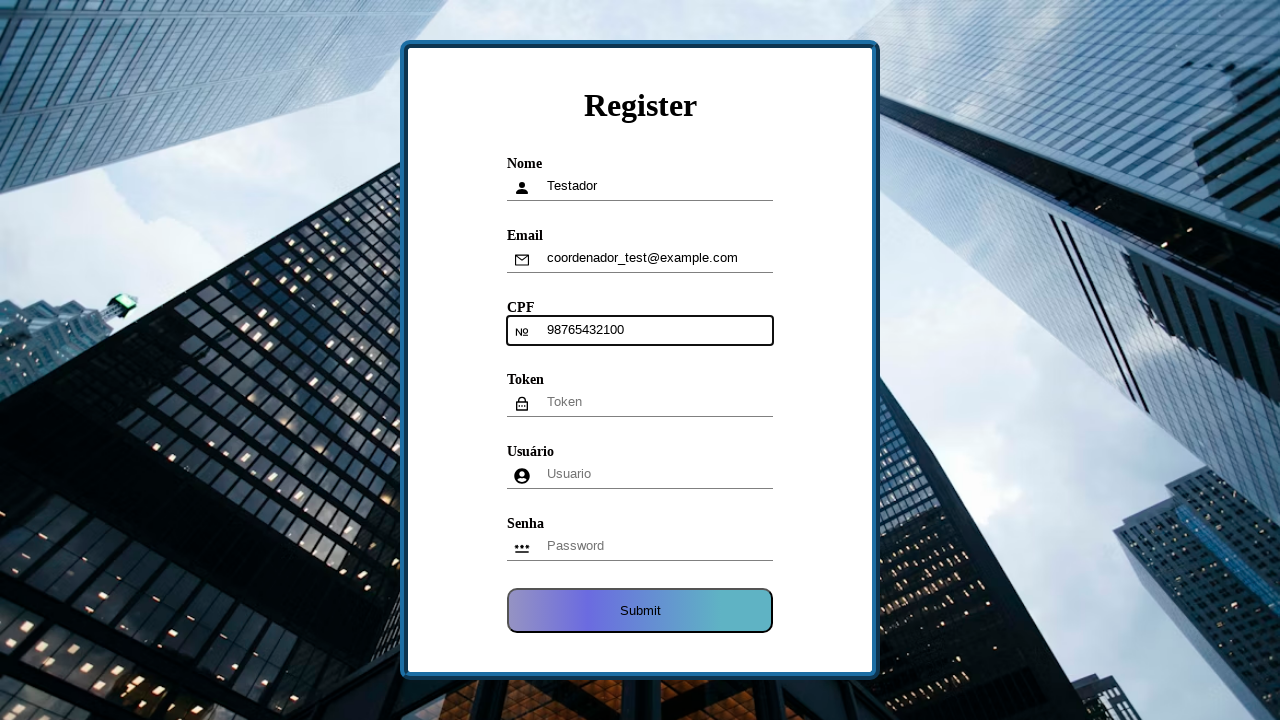

Filled token field with '42' on input[name='token']
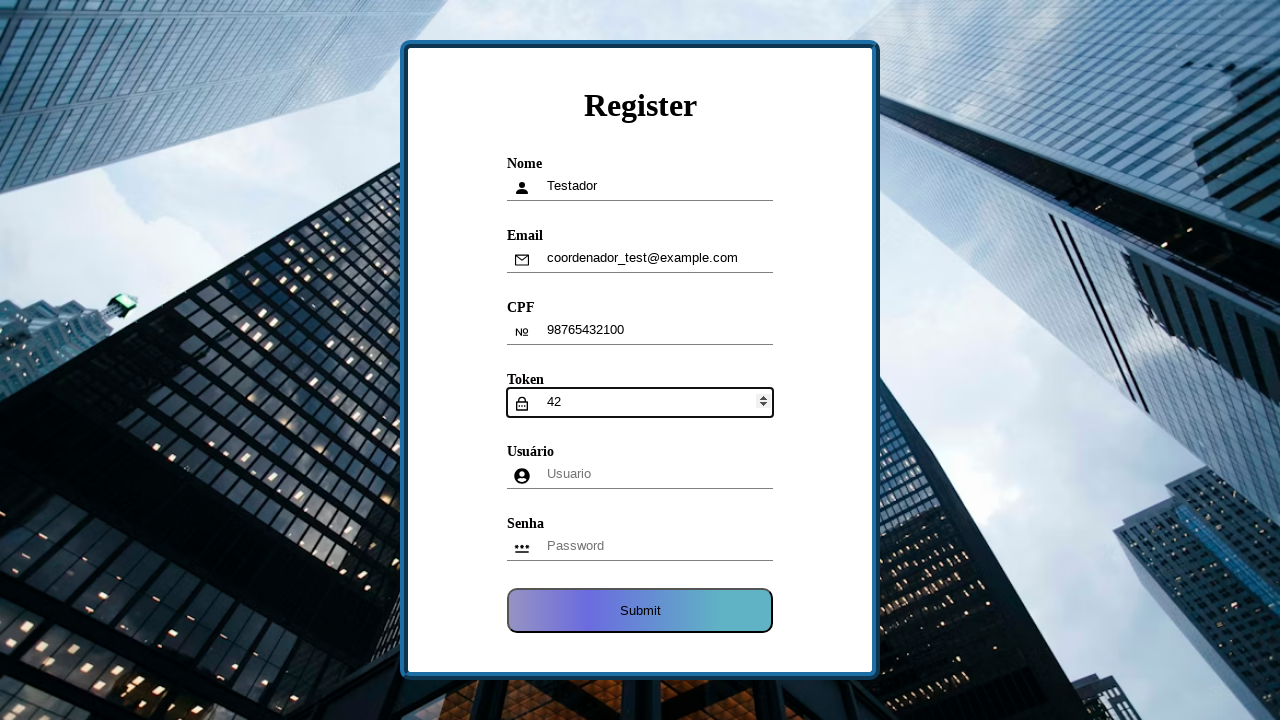

Filled username field with 'TesteCoordenador2024' on input[name='usuario']
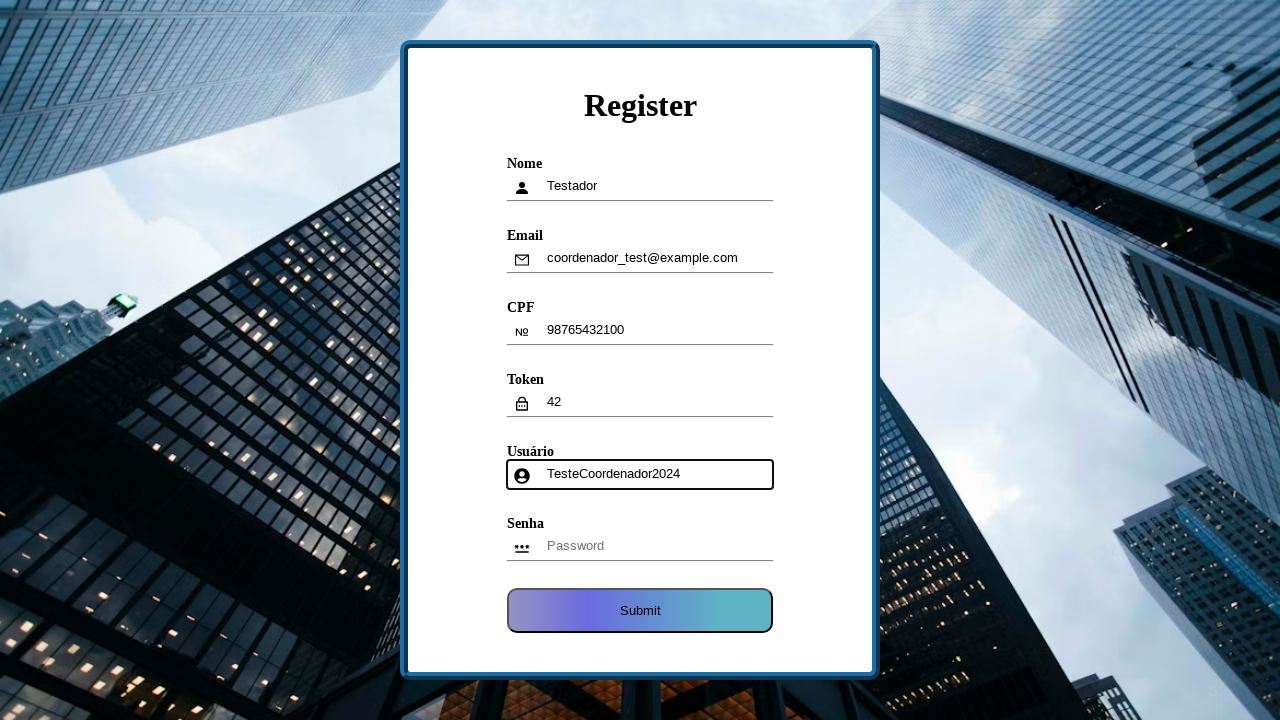

Filled password field with 'SecurePass456' on input[name='senha']
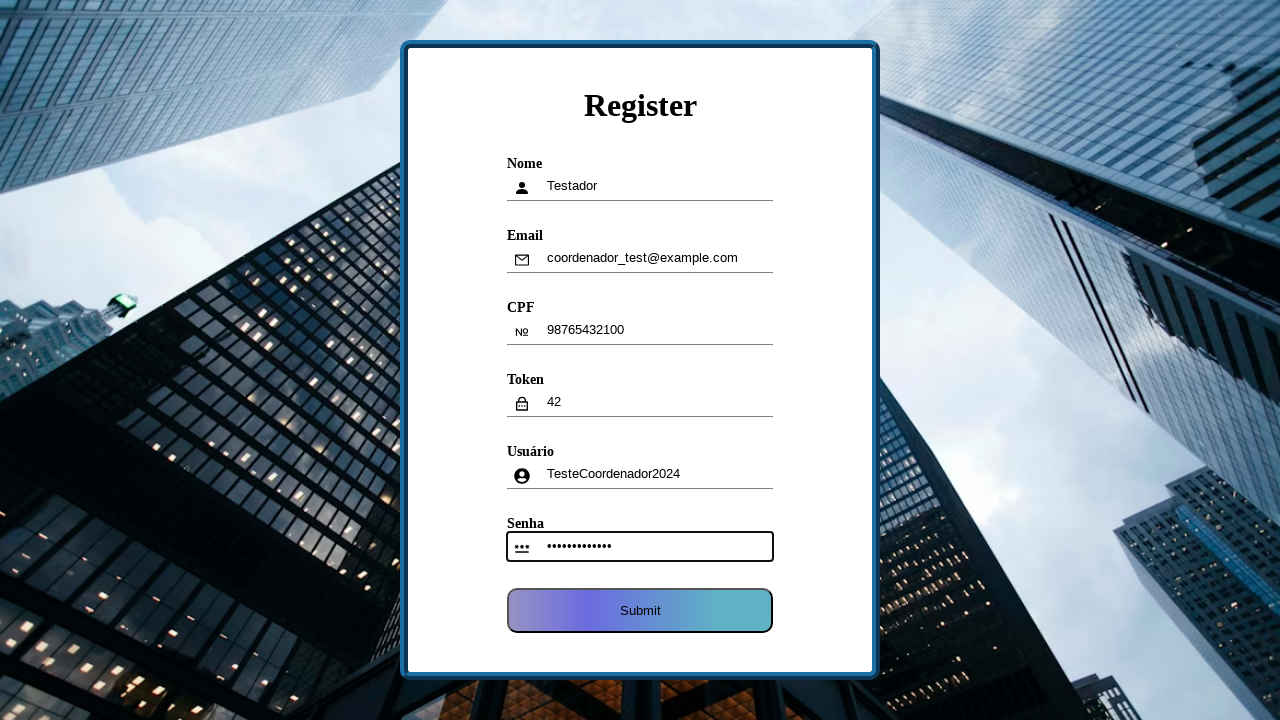

Clicked submit button to register coordinator at (640, 610) on *[name='submit']
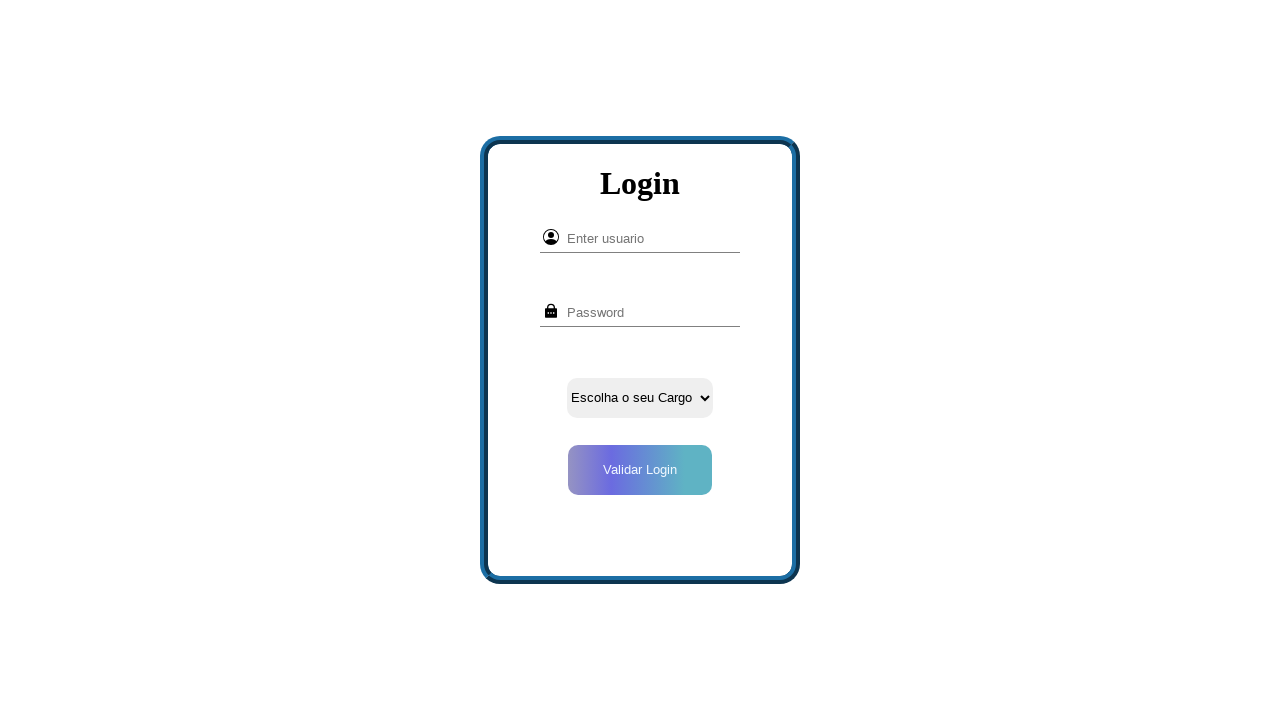

Verified redirect to login page by waiting for email input field
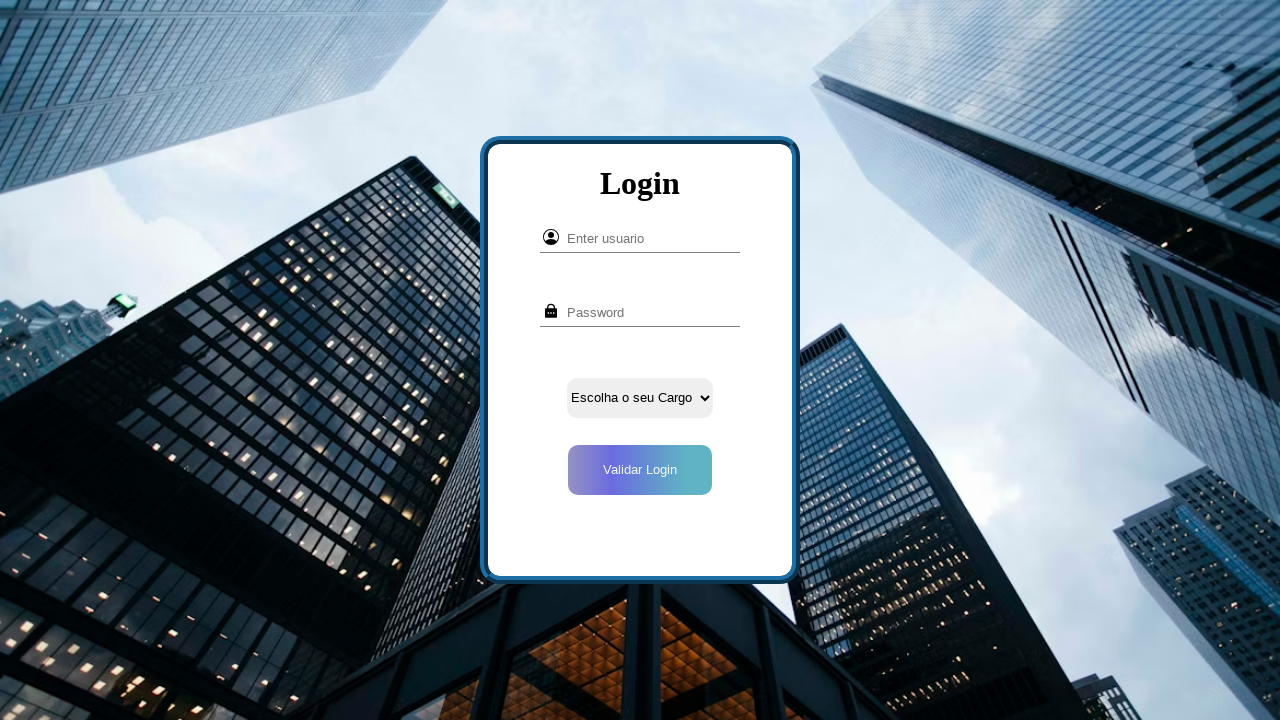

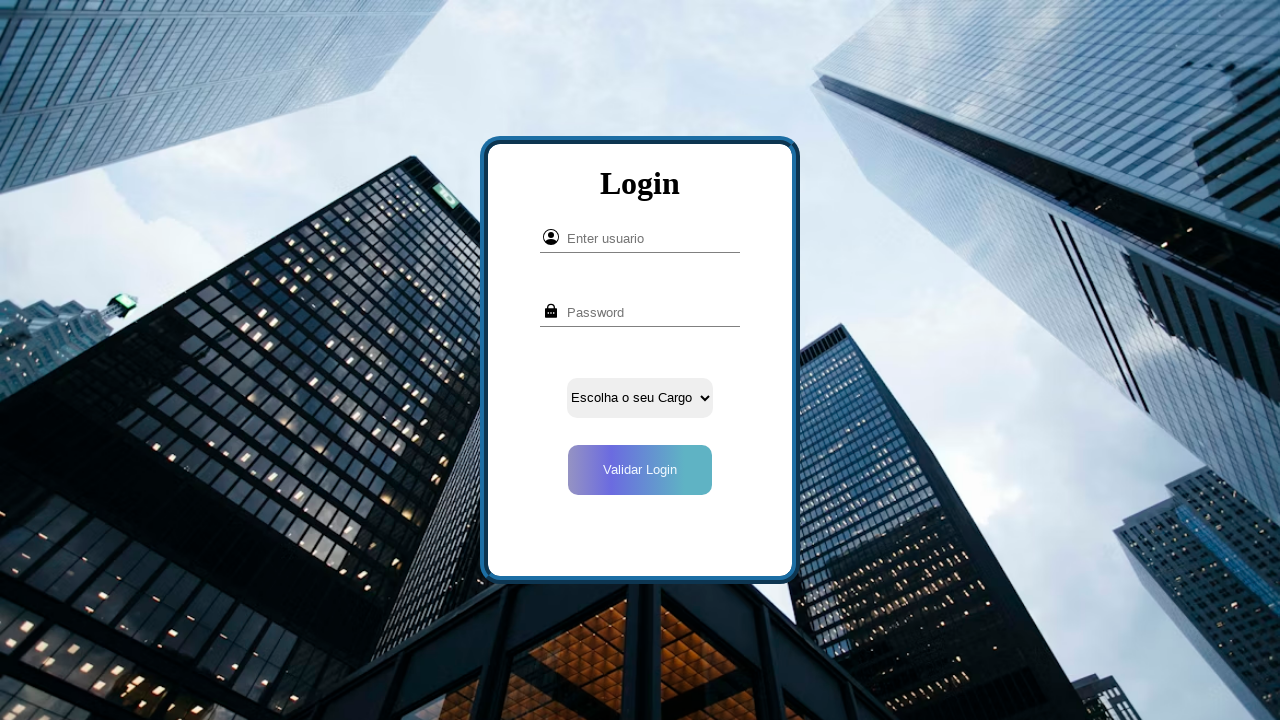